Navigates to the laptops category on DemoBlaze, selects the Sony VAIO i7 laptop, and verifies the product price is displayed correctly

Starting URL: https://www.demoblaze.com/index.html#

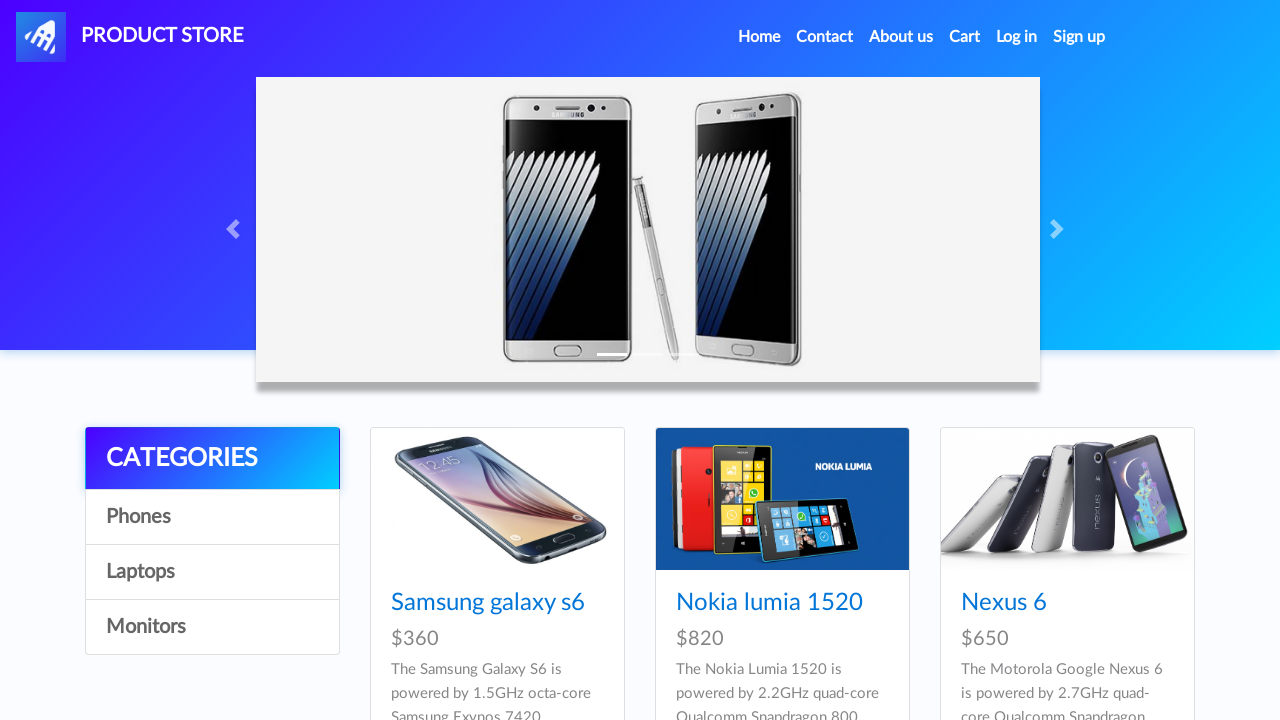

Clicked on Laptops category at (212, 572) on text=Laptops
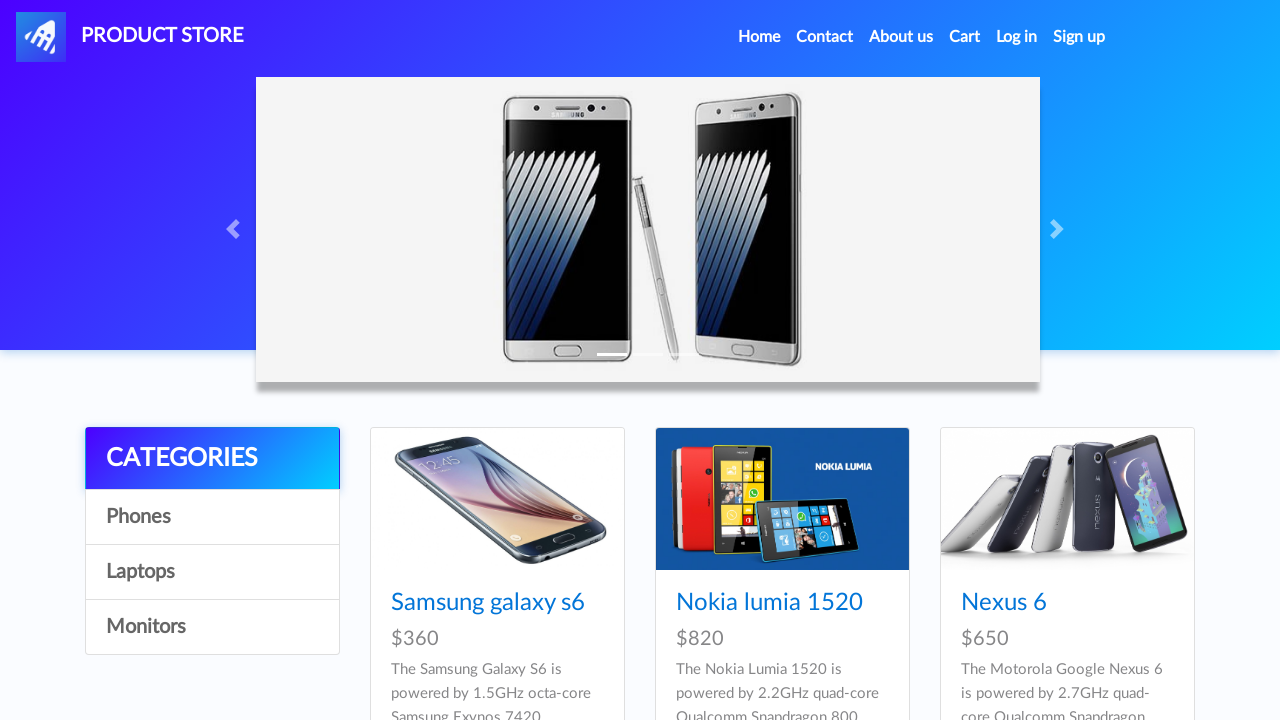

Waited 2 seconds for products to load
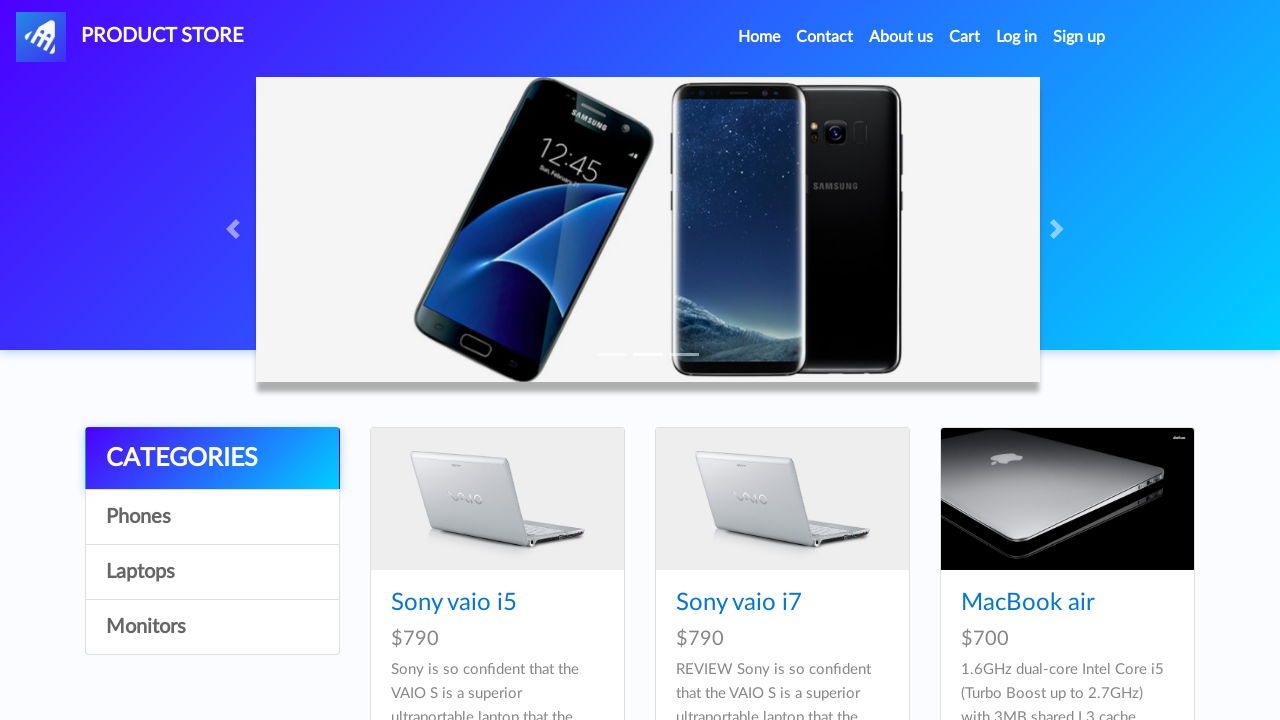

Clicked on Sony VAIO i7 laptop at (739, 603) on text=Sony vaio i7
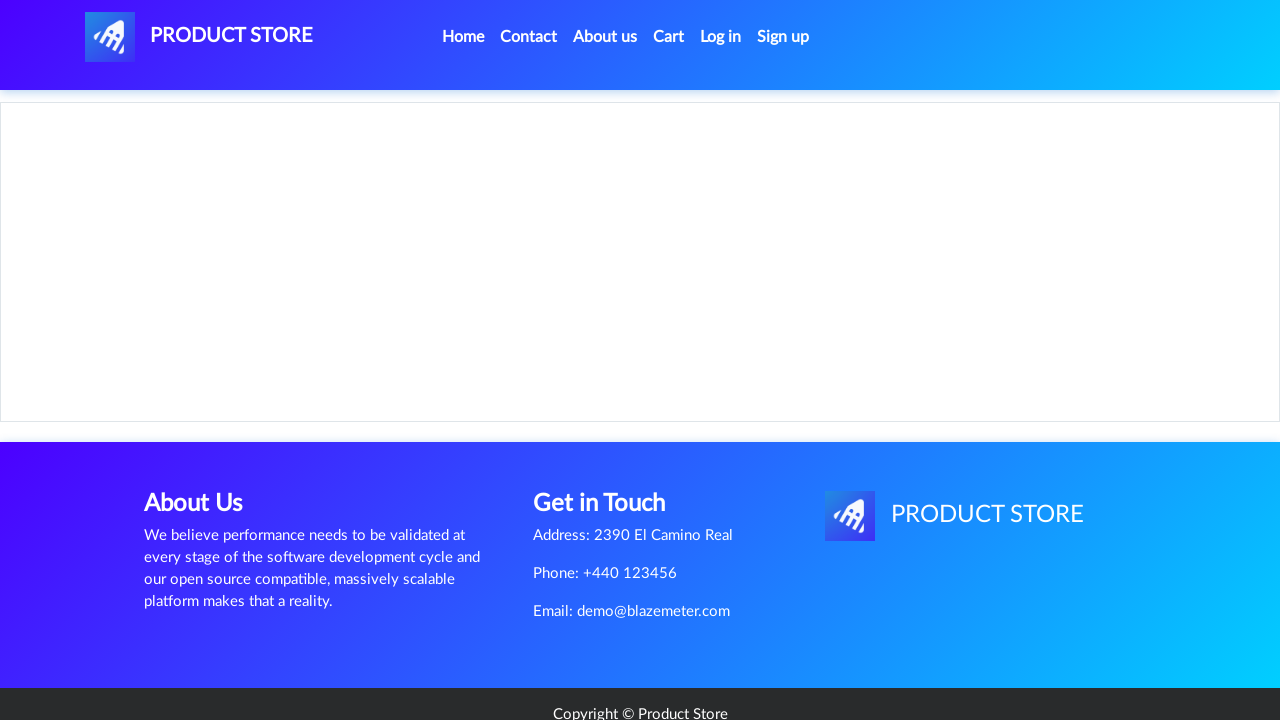

Waited 1 second for product page to load
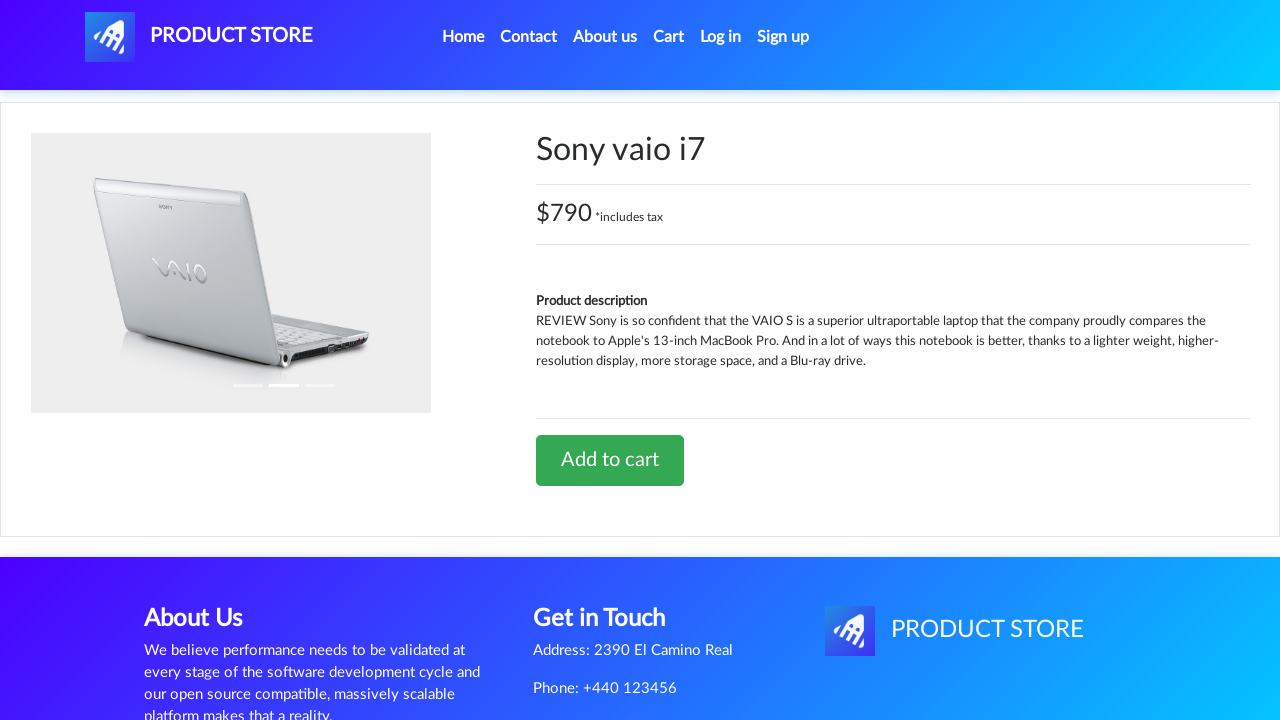

Verified price element is present on product page
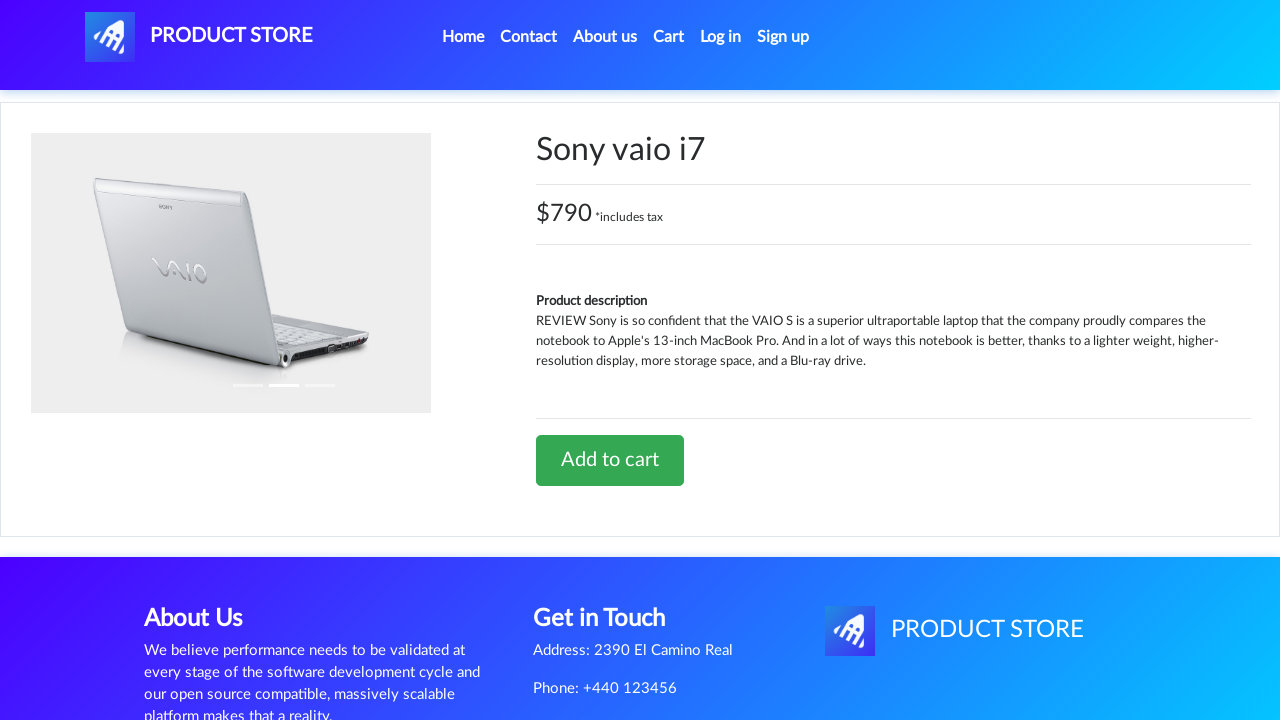

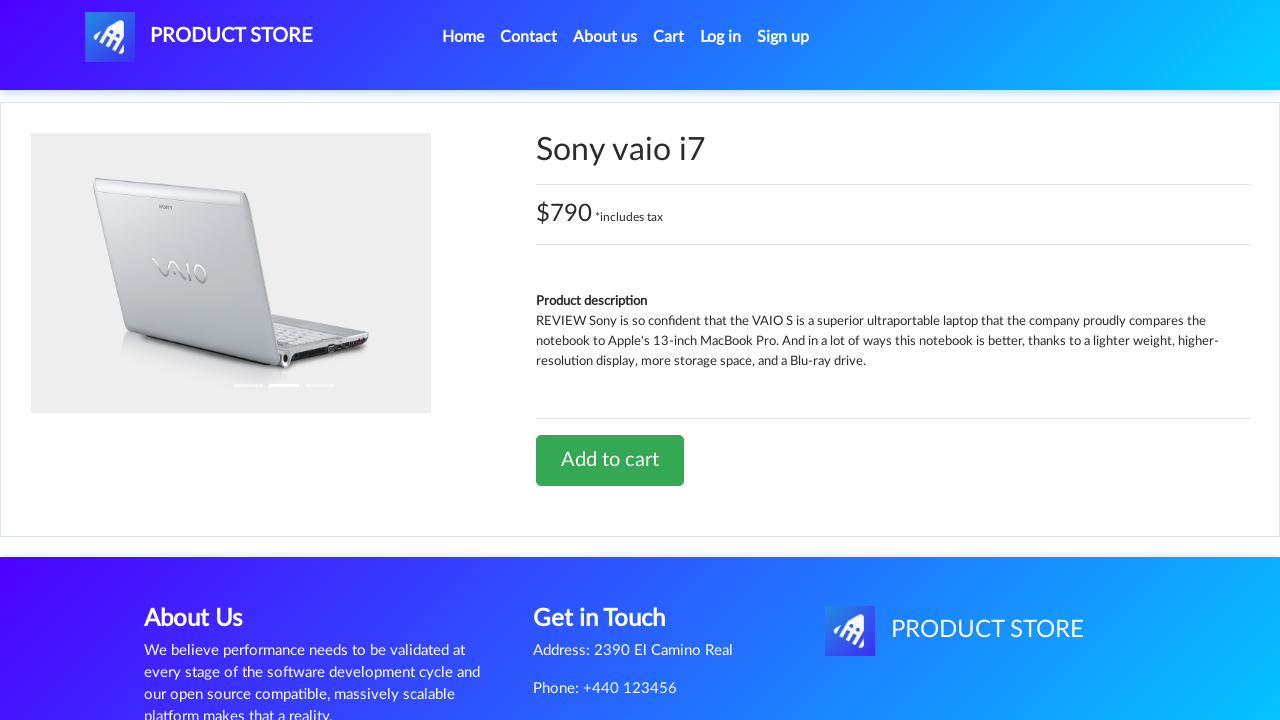